Tests keyboard actions by entering text in the first text area, copying it using keyboard shortcuts (Ctrl+A, Ctrl+C), navigating to the second text area with Tab, and pasting the content (Ctrl+V)

Starting URL: https://text-compare.com/

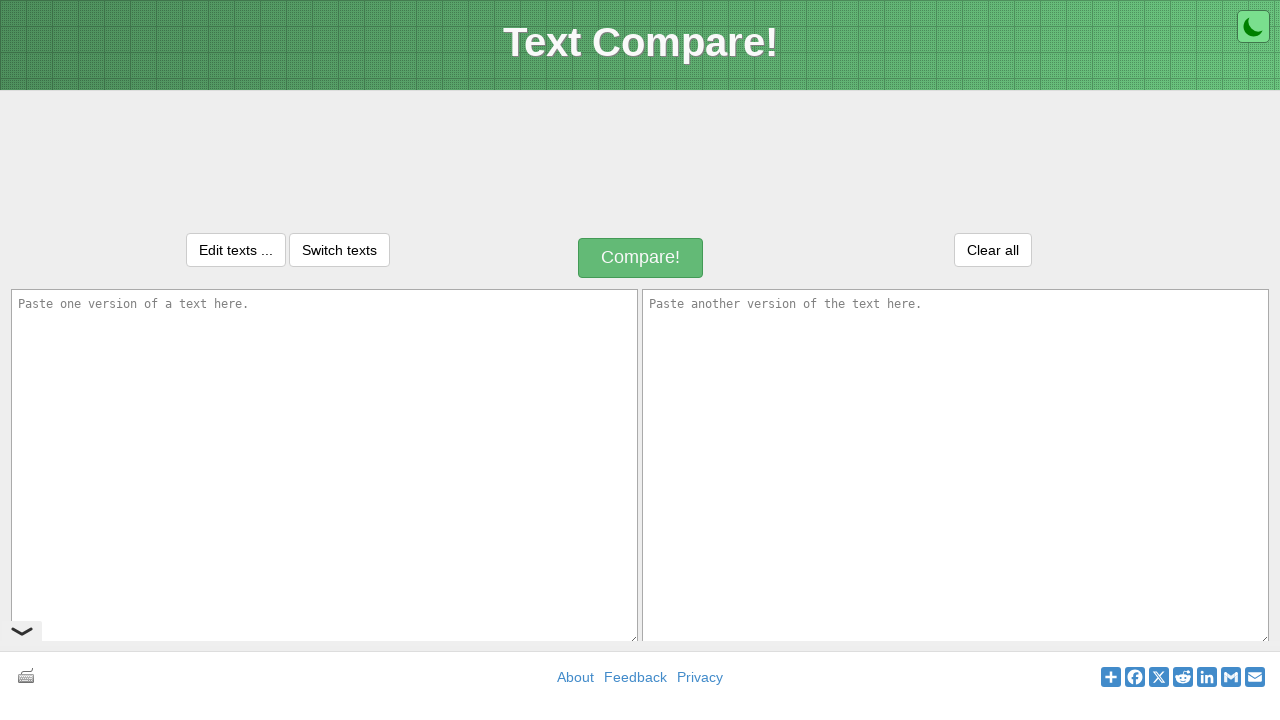

Filled first text area with 'welcome to selenium' on textarea#inputText1
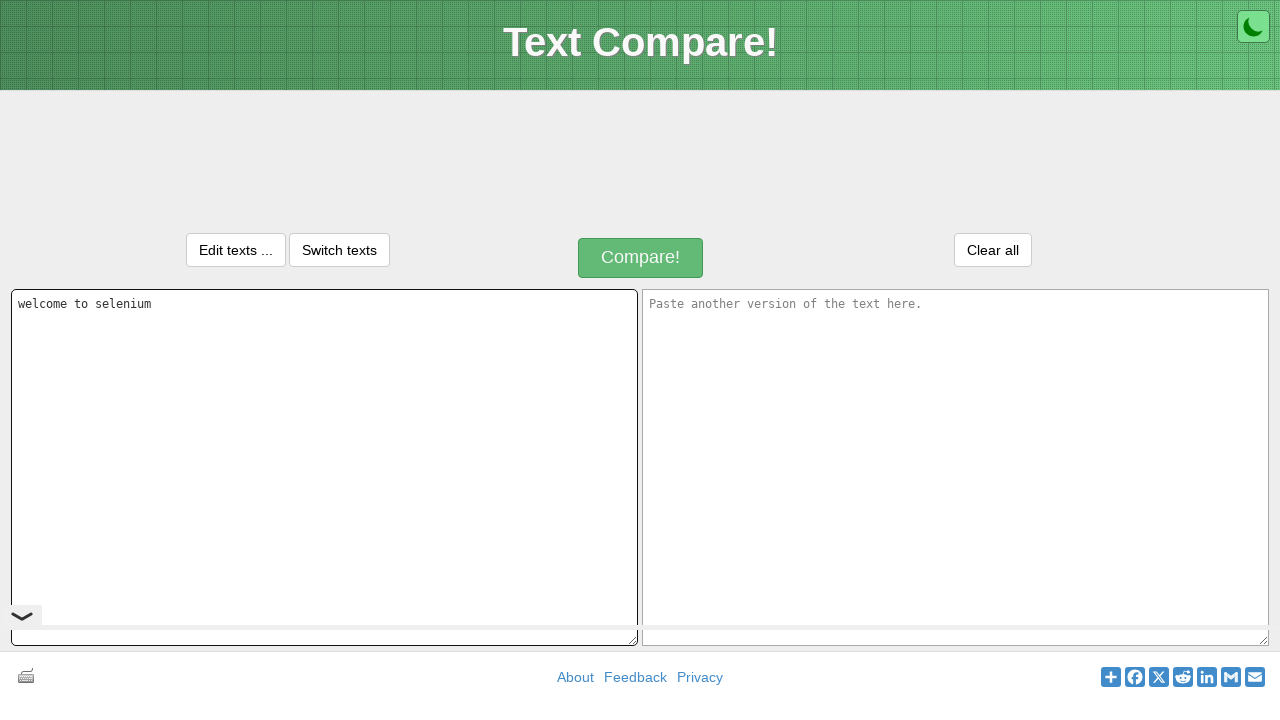

Focused on first text area on textarea#inputText1
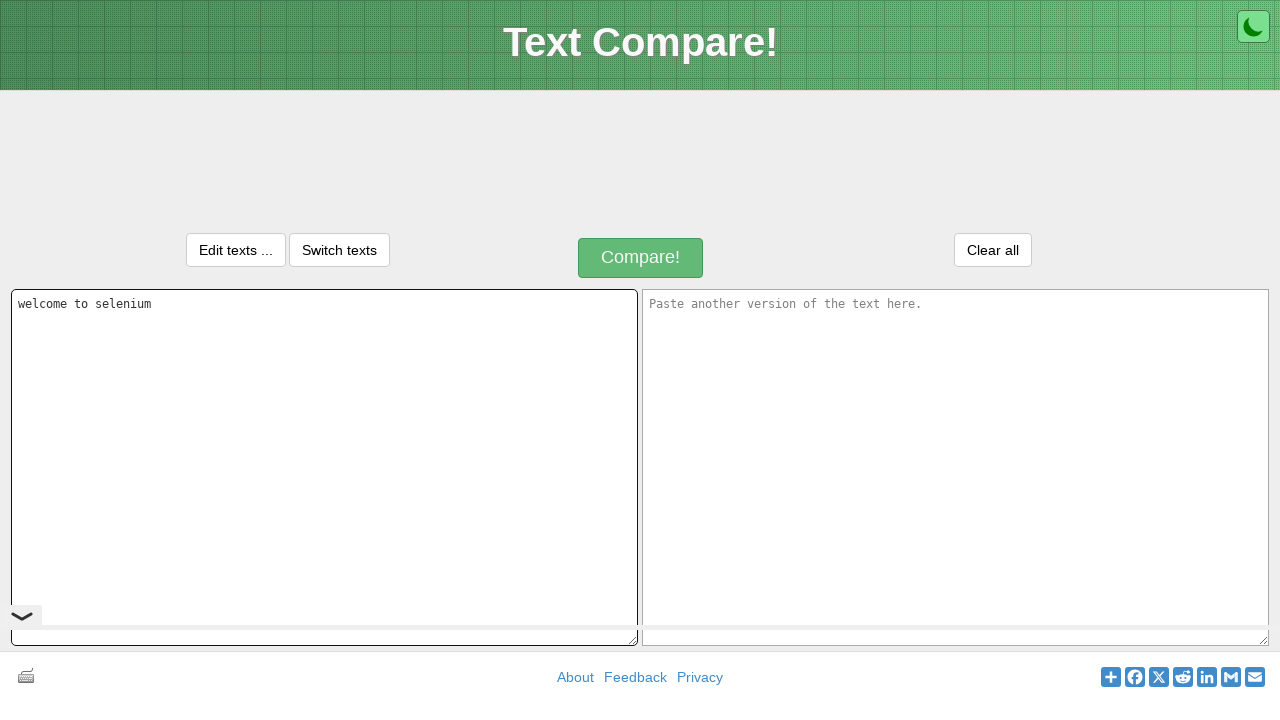

Pressed Ctrl+A to select all text in first text area
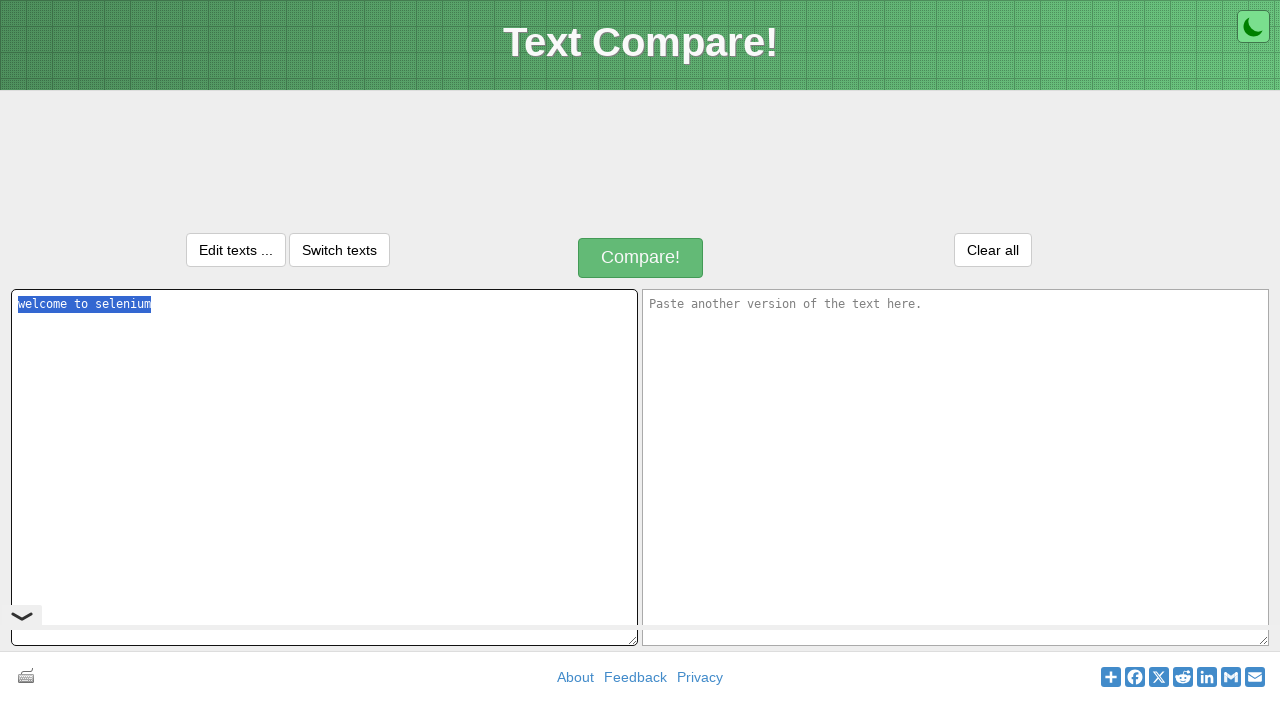

Pressed Ctrl+C to copy selected text
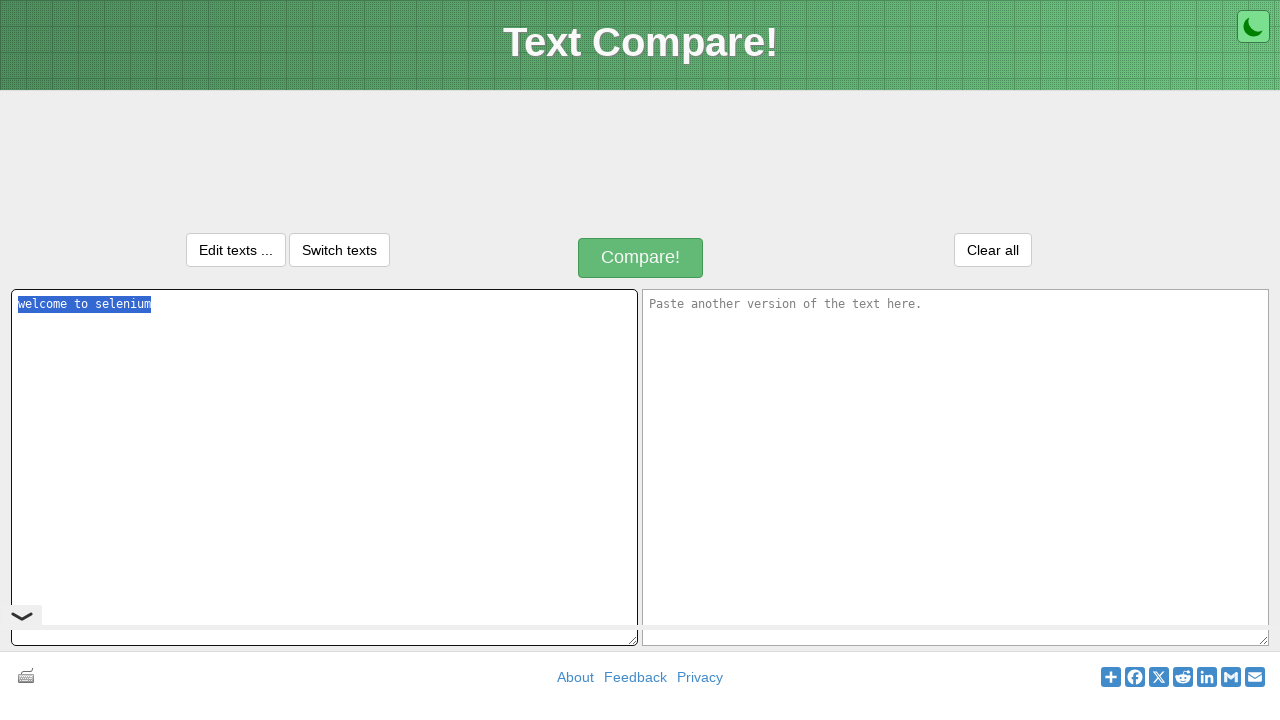

Pressed Tab to navigate to second text area
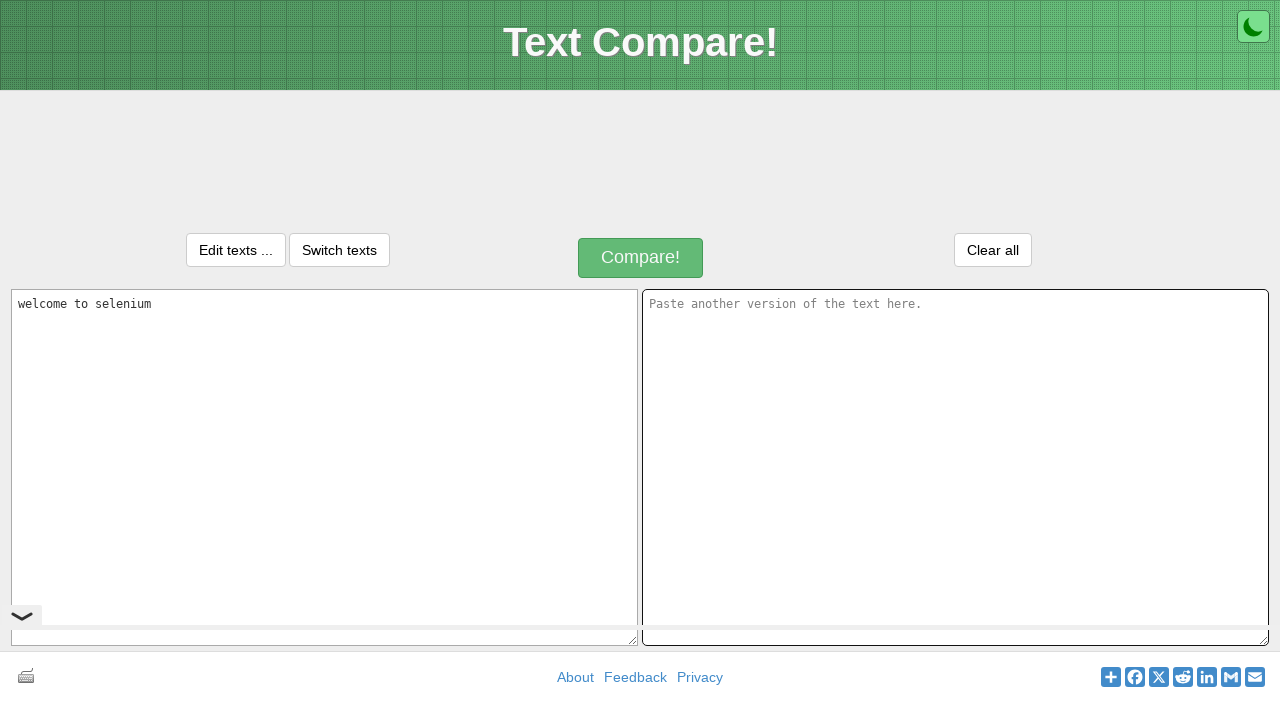

Pressed Ctrl+V to paste text into second text area
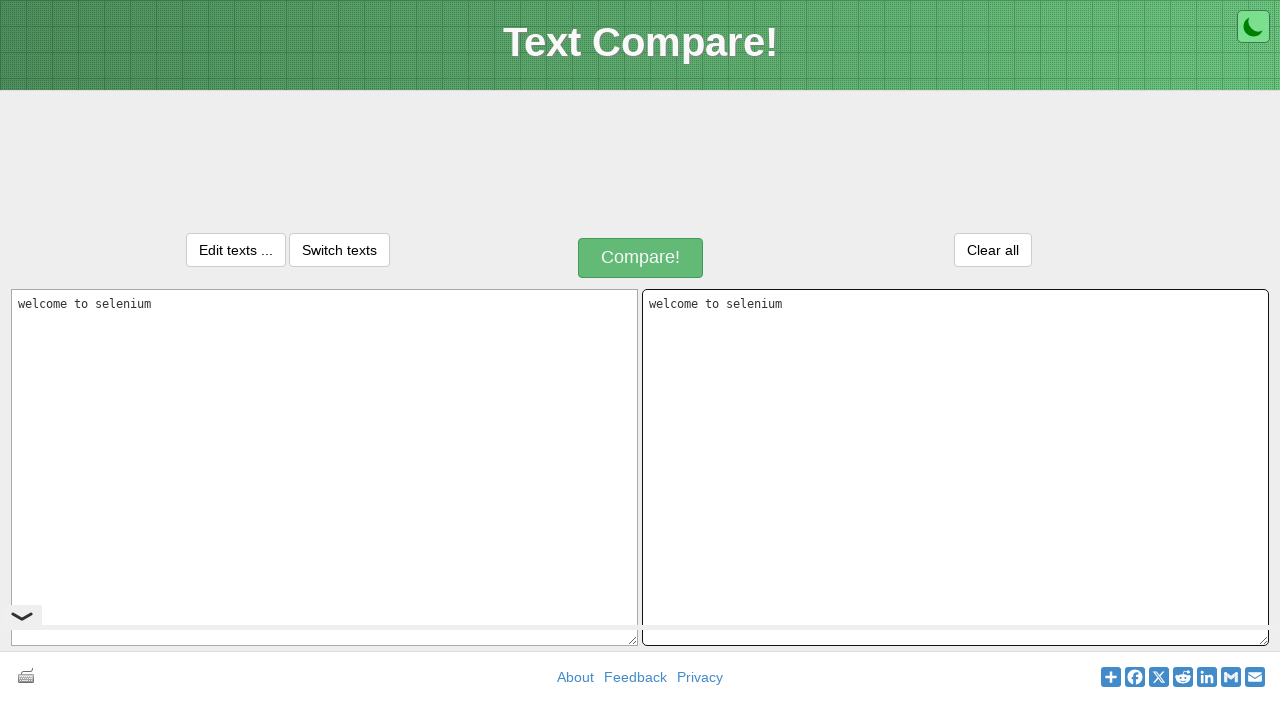

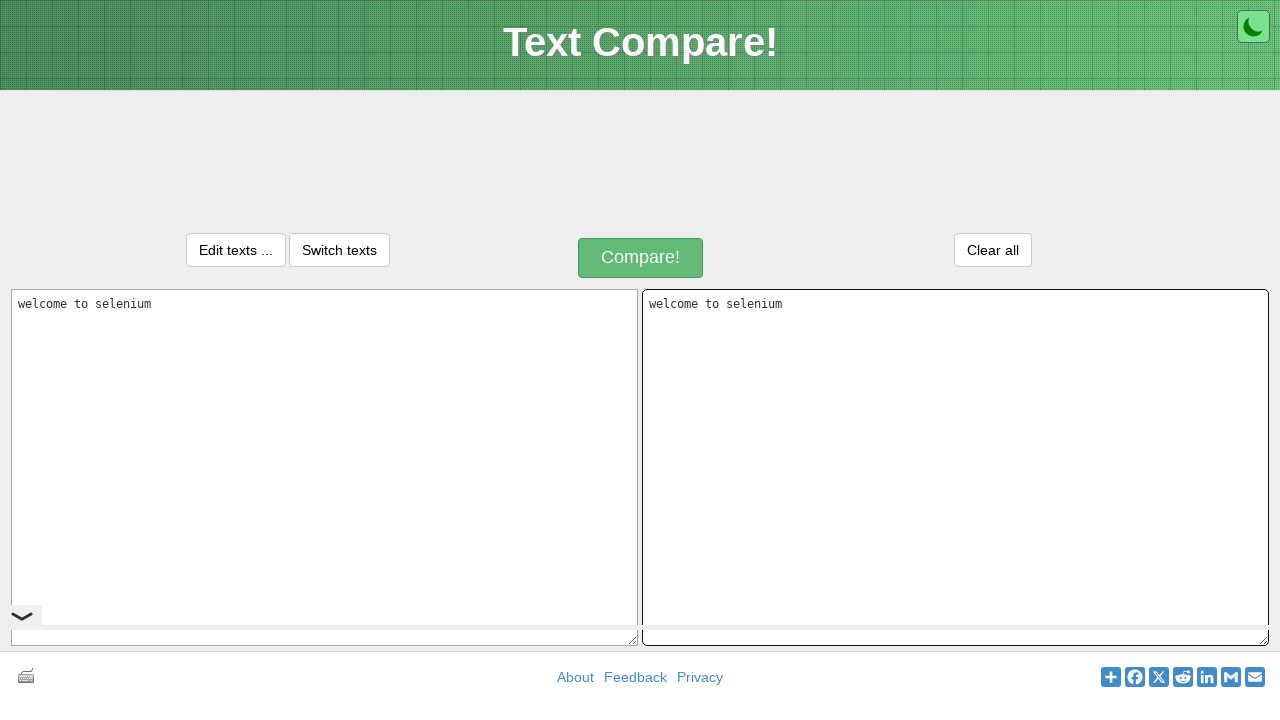